Tests an add/remove functionality by entering multiple text inputs into a form field and submitting each one, then verifies the reminder containers are displayed.

Starting URL: https://autowebtest.github.io/add-remove/index.html

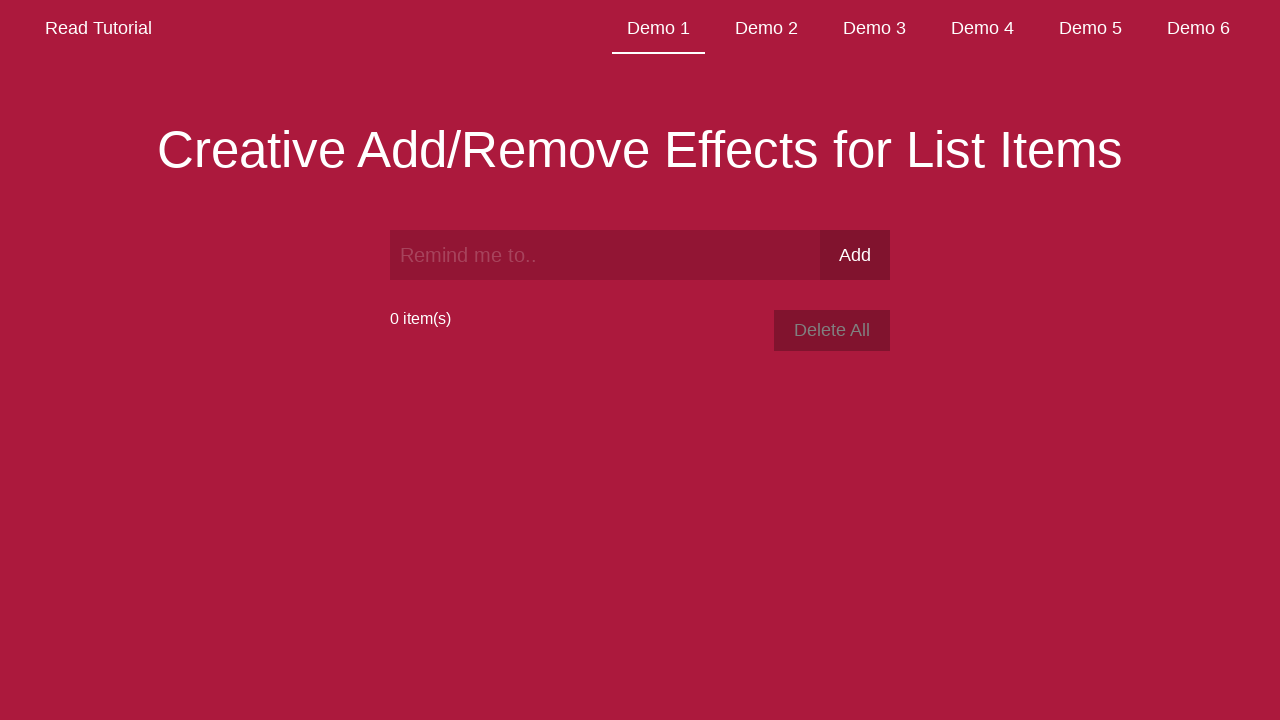

Navigated to add/remove test page
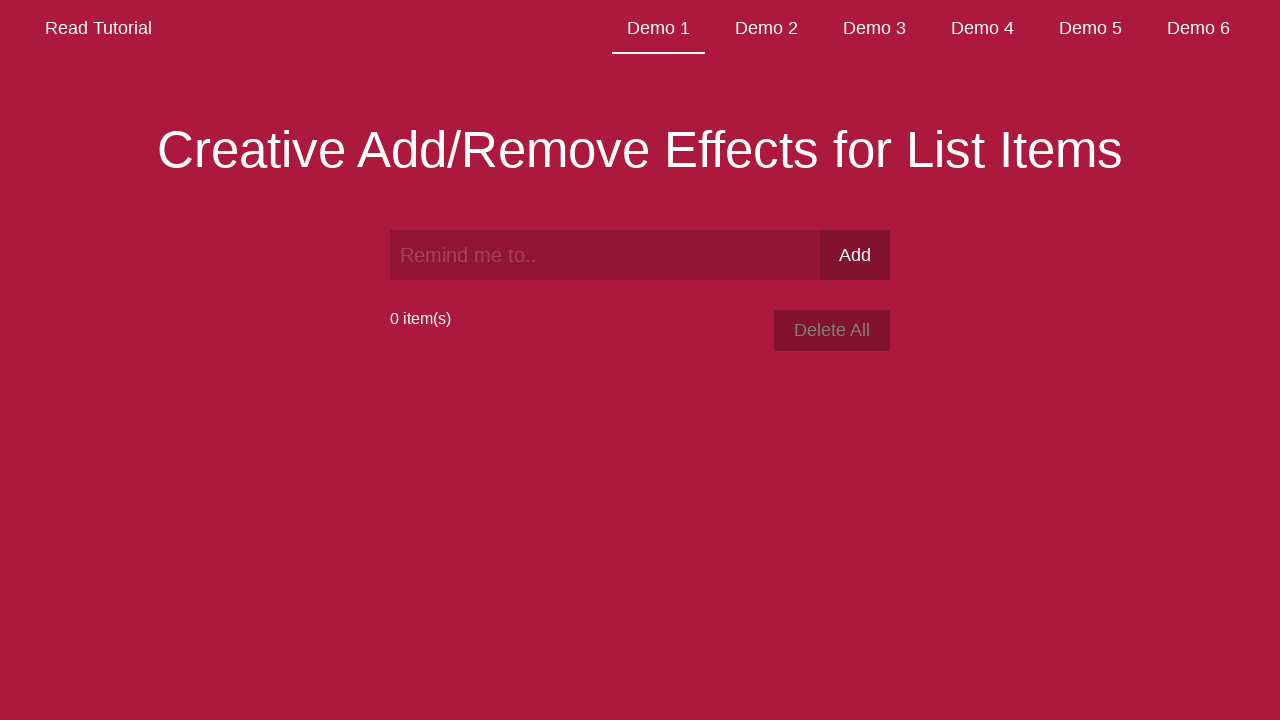

Filled text field with '第一次输入' on #text
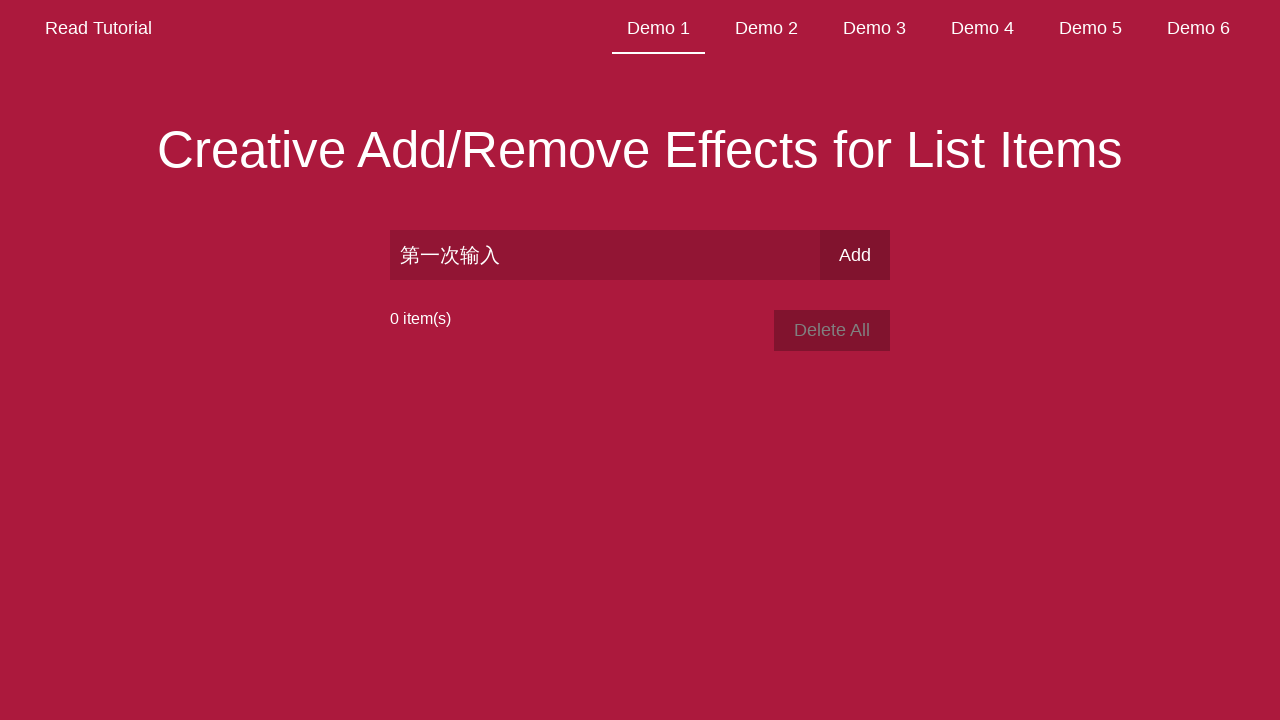

Submitted form with text '第一次输入' on #text
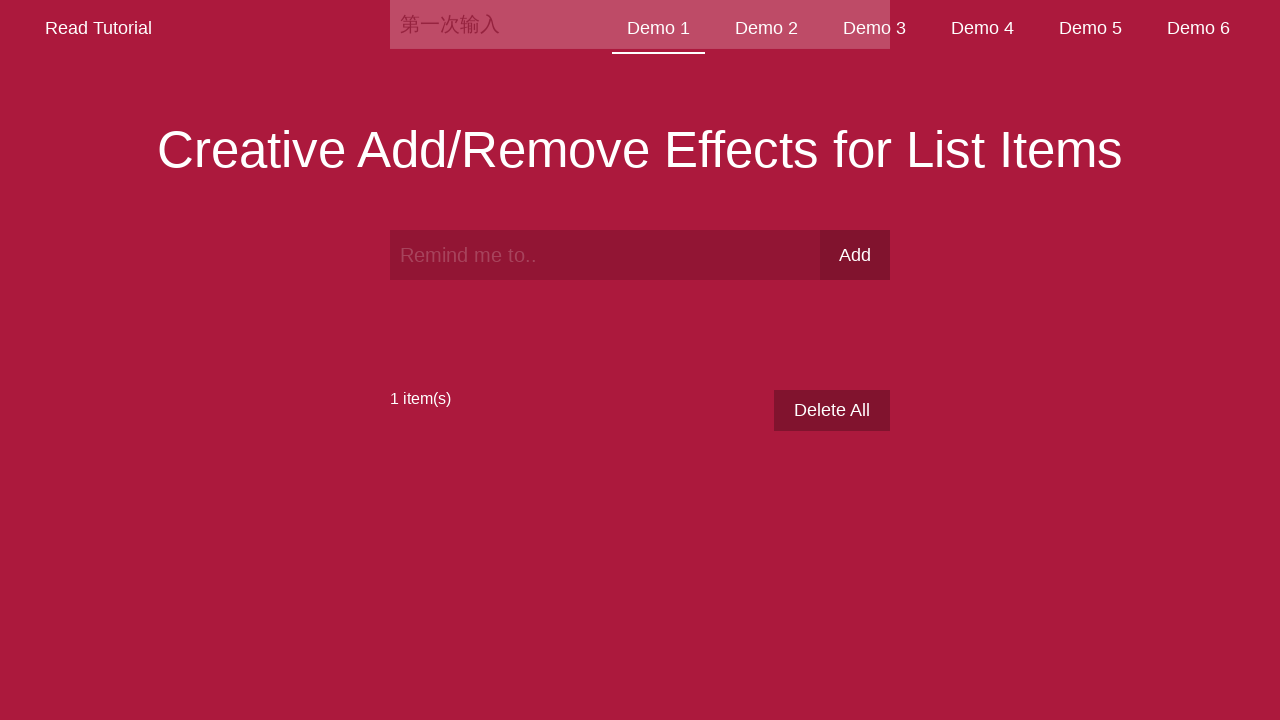

Waited for item to be added
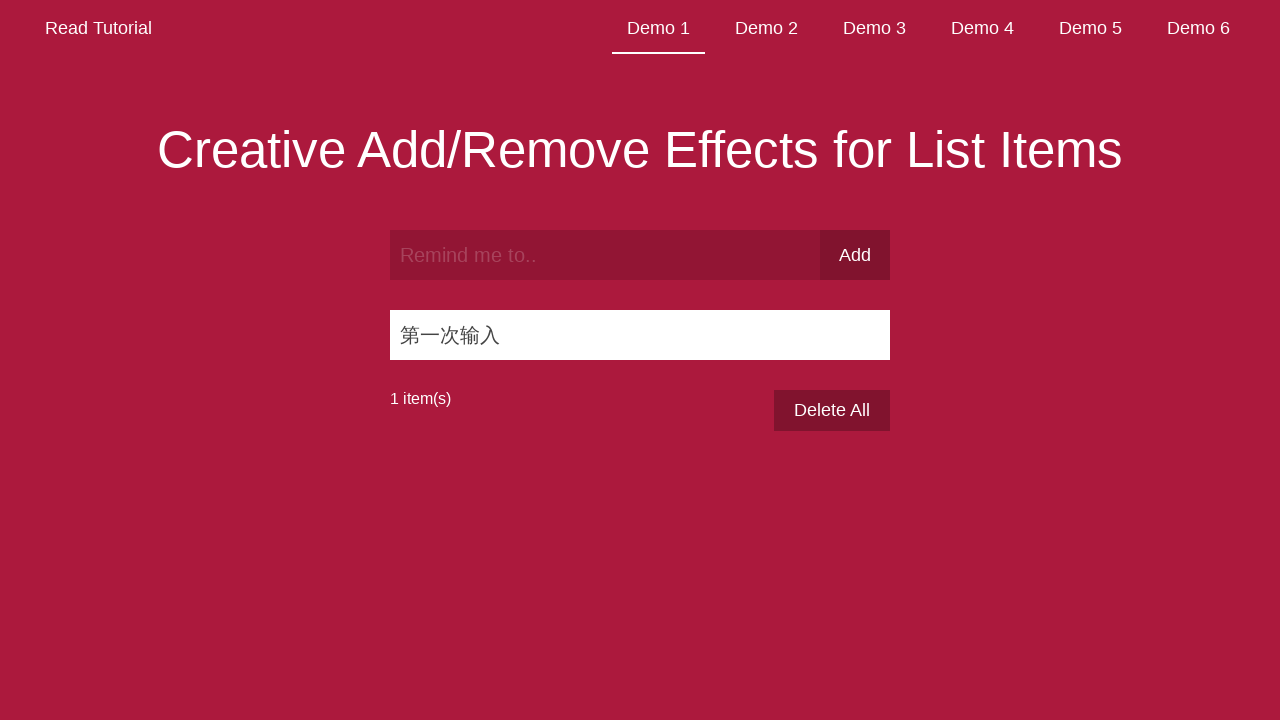

Filled text field with '第二次输入' on #text
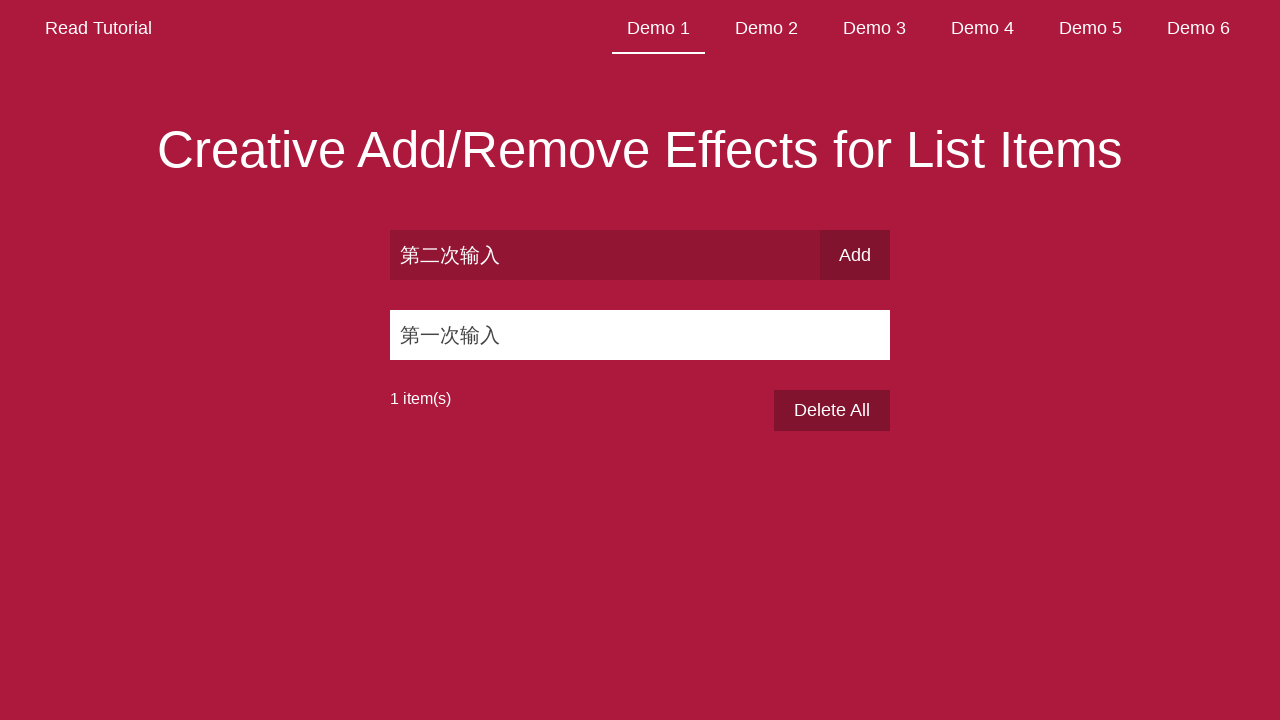

Submitted form with text '第二次输入' on #text
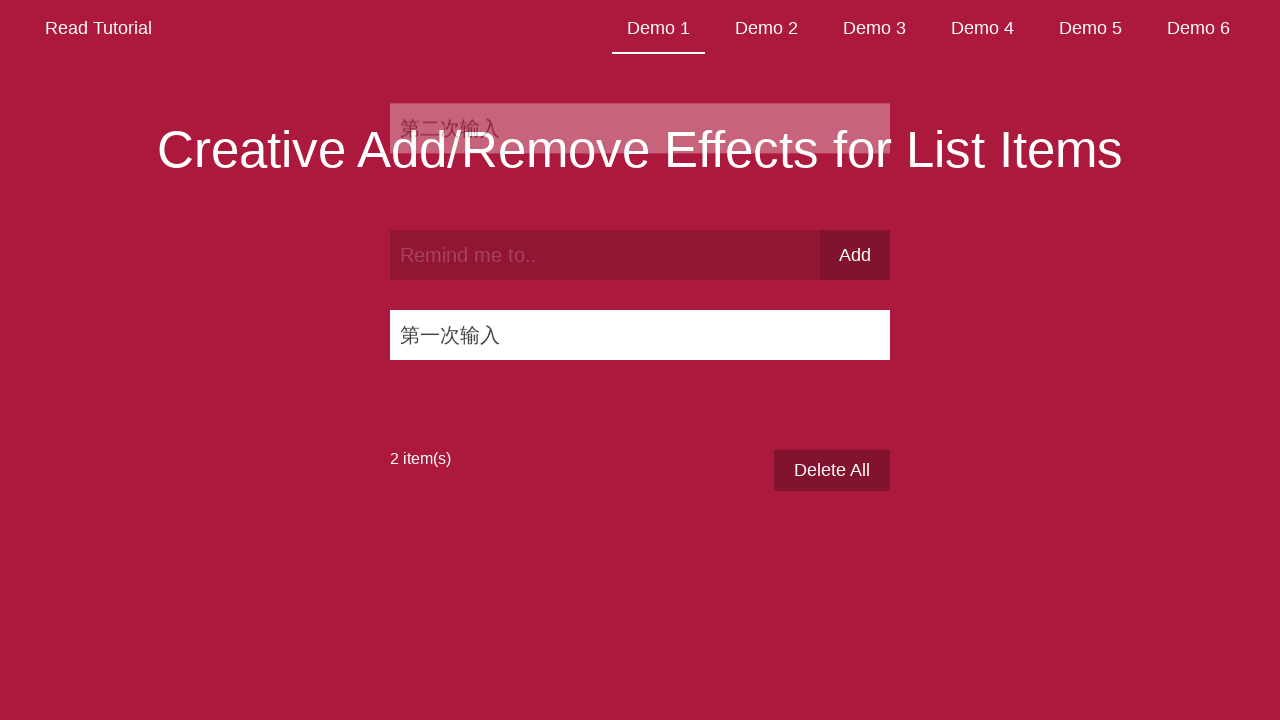

Waited for item to be added
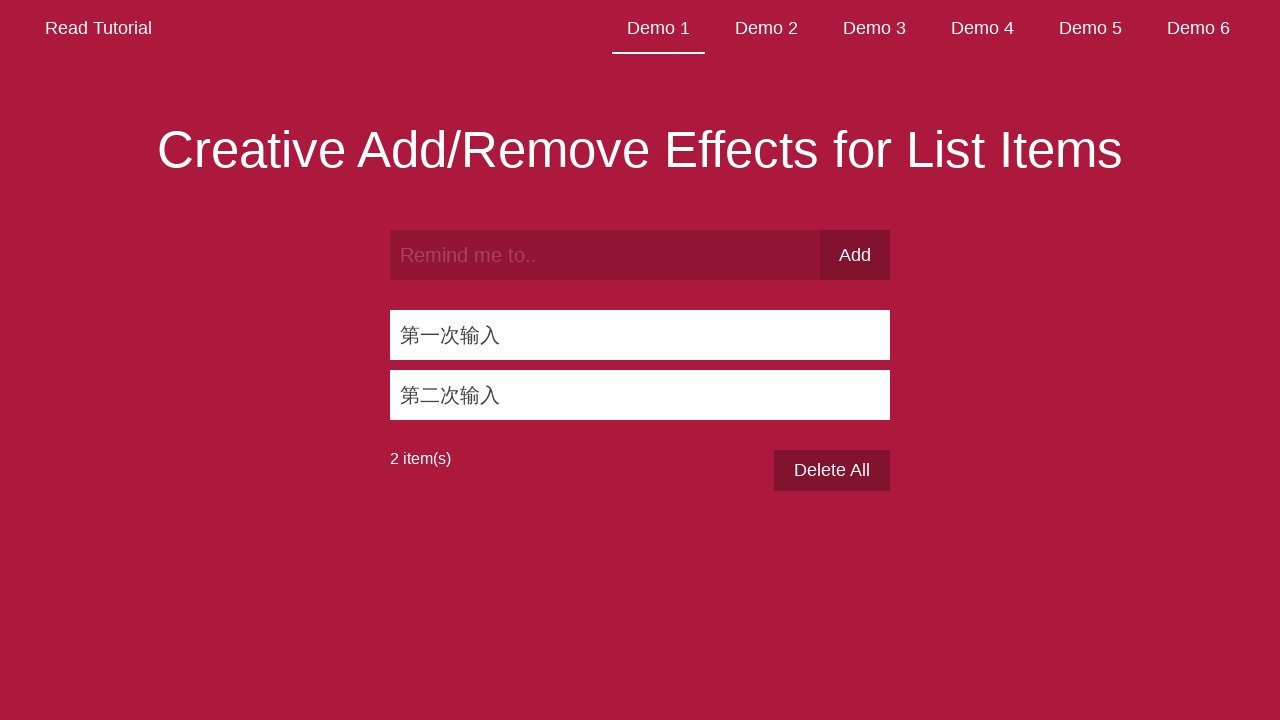

Filled text field with '第三次输入' on #text
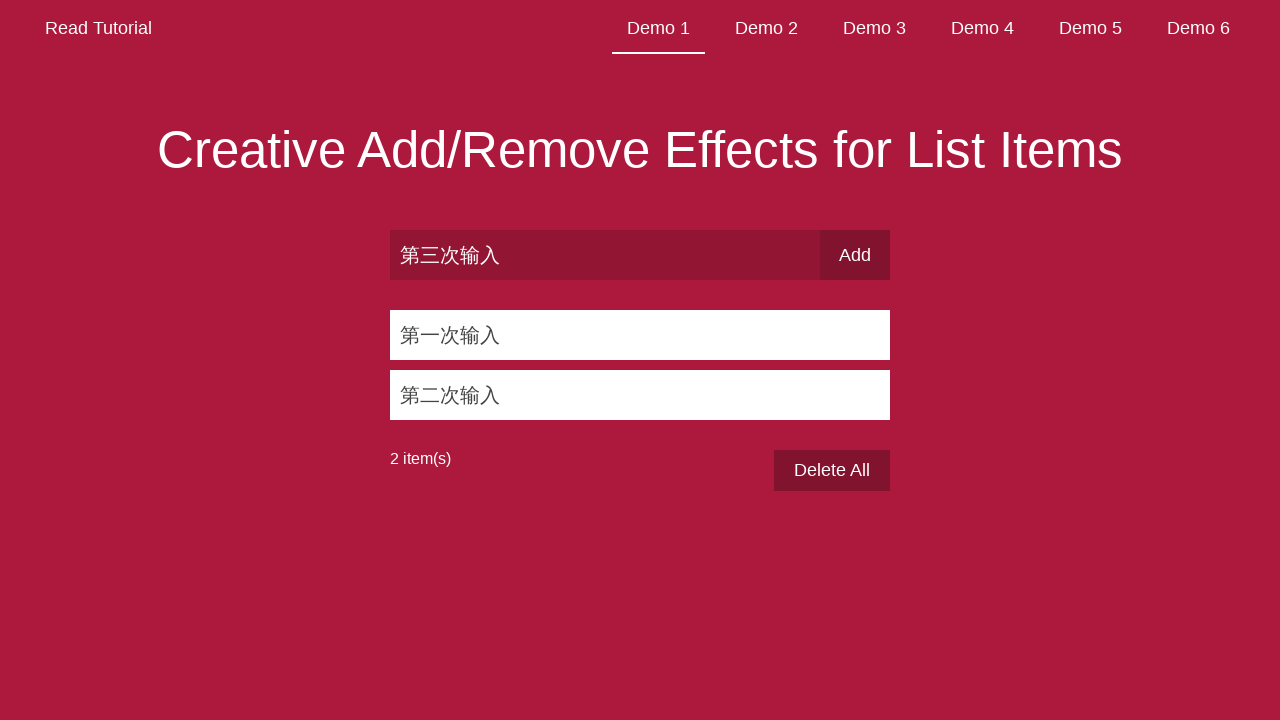

Submitted form with text '第三次输入' on #text
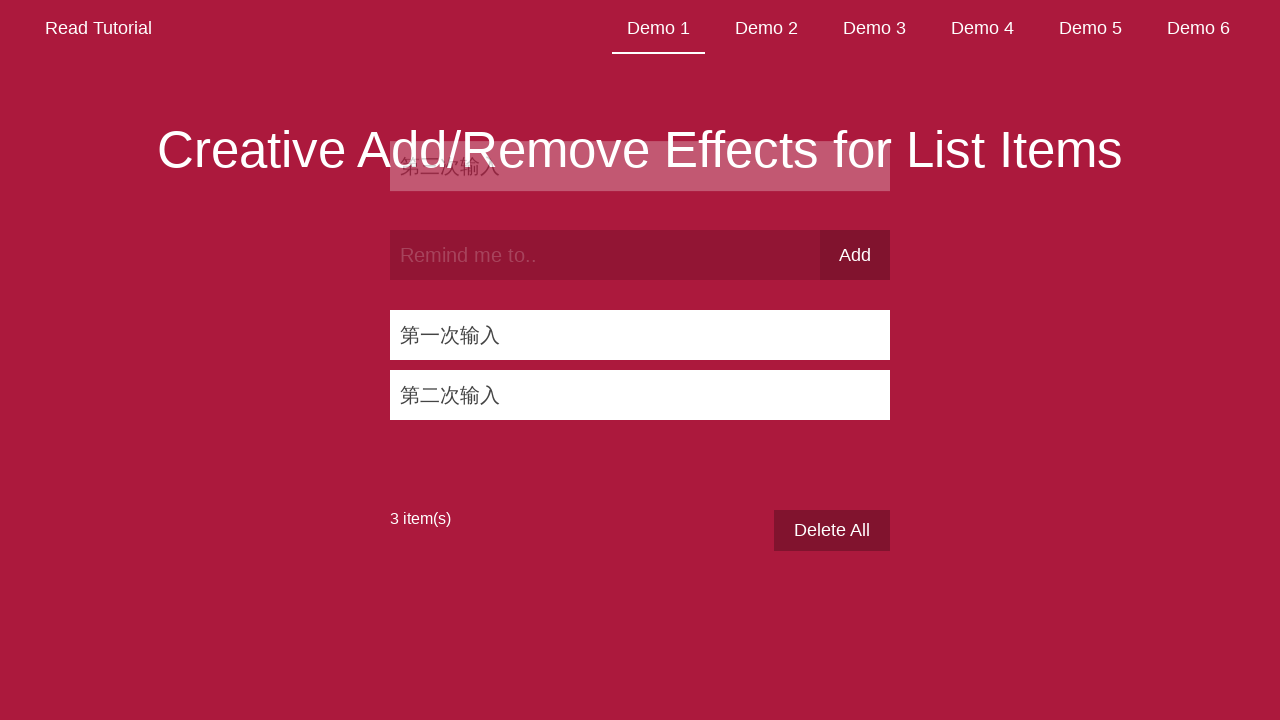

Waited for item to be added
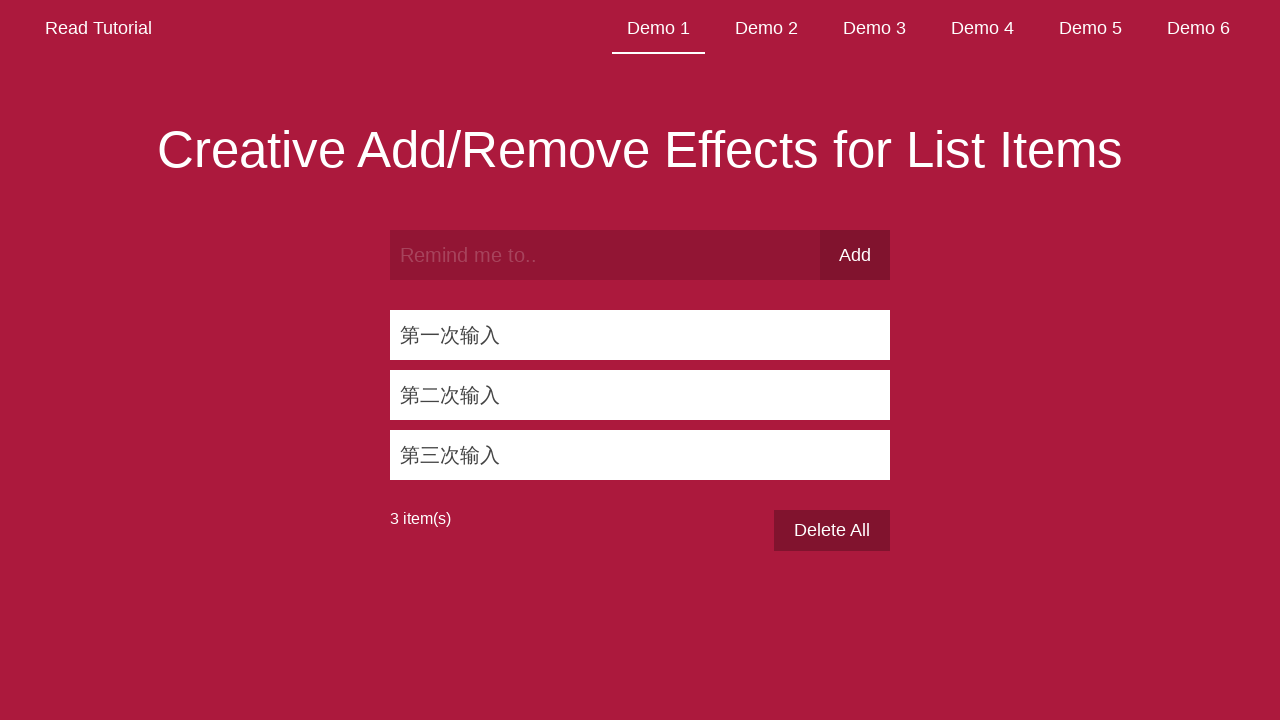

Filled text field with '第四次输入' on #text
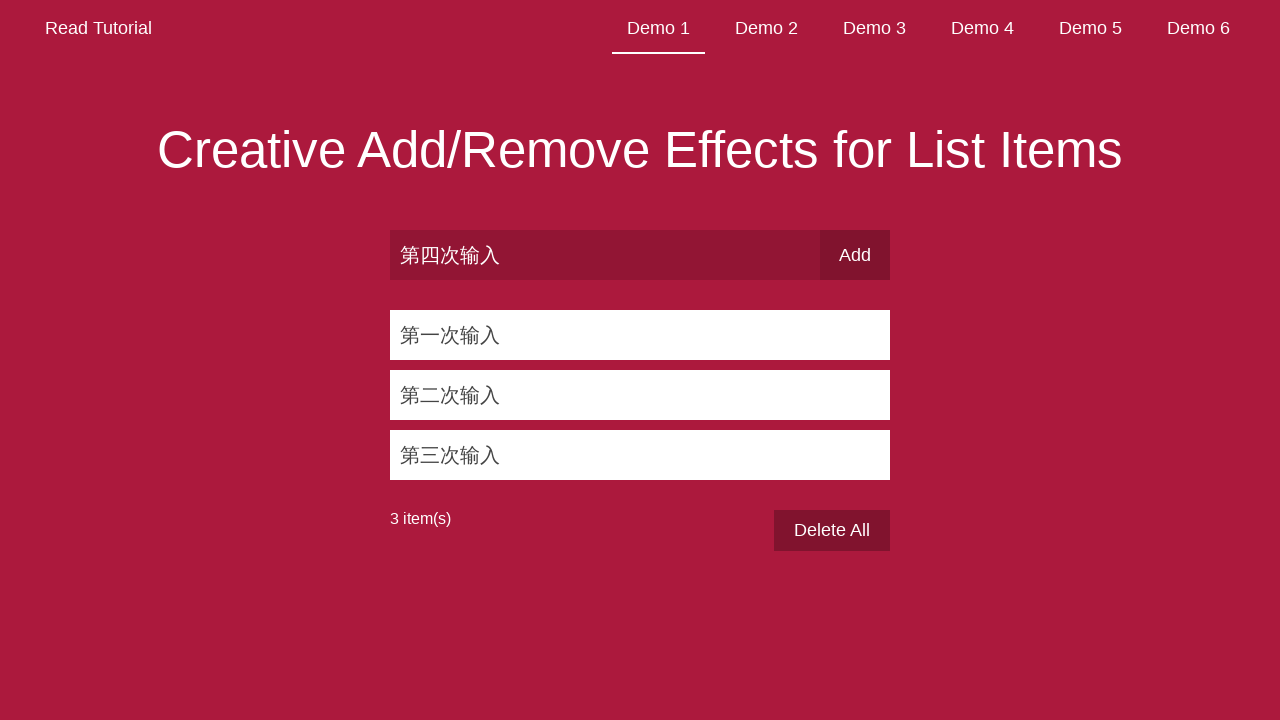

Submitted form with text '第四次输入' on #text
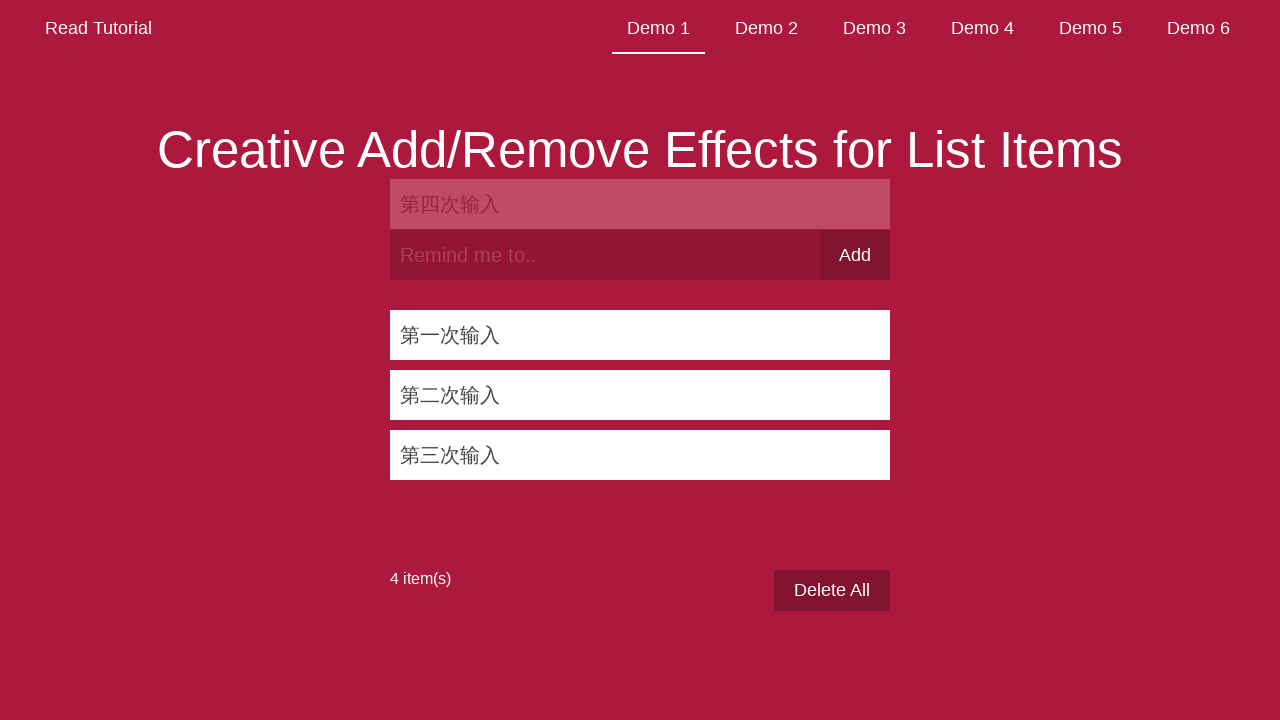

Waited for item to be added
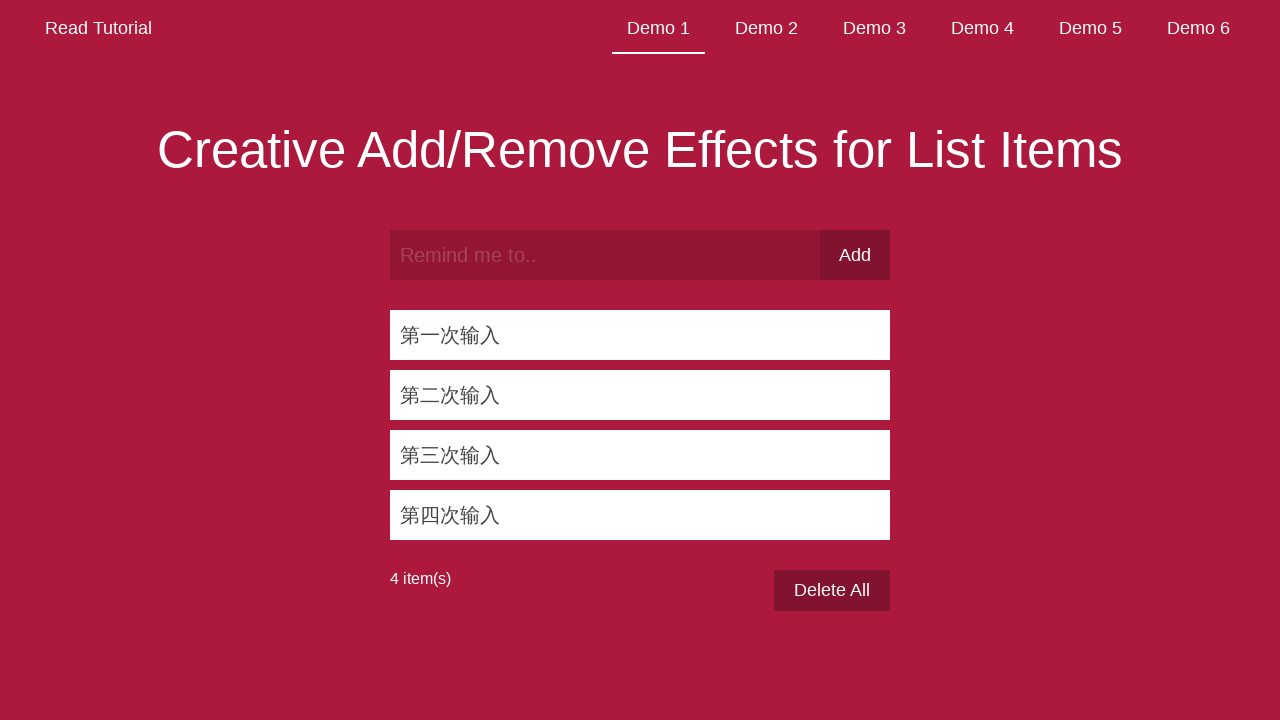

Filled text field with '第五次输入' on #text
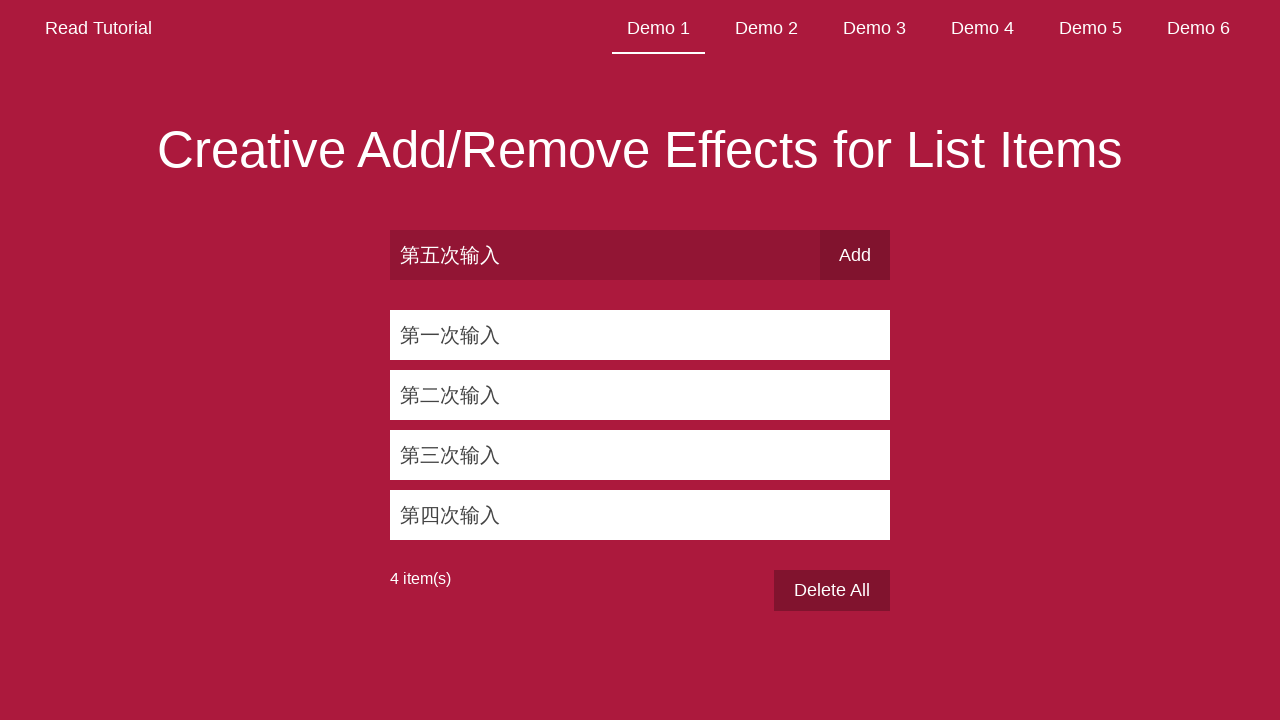

Submitted form with text '第五次输入' on #text
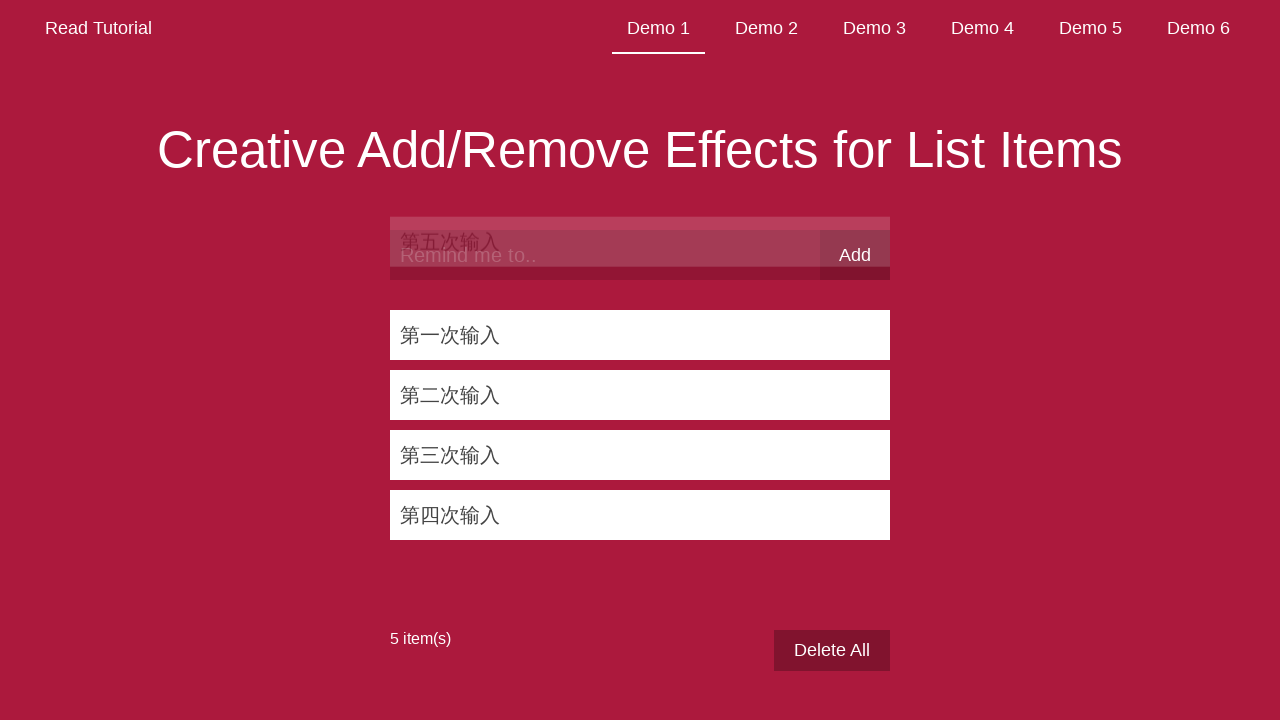

Waited for item to be added
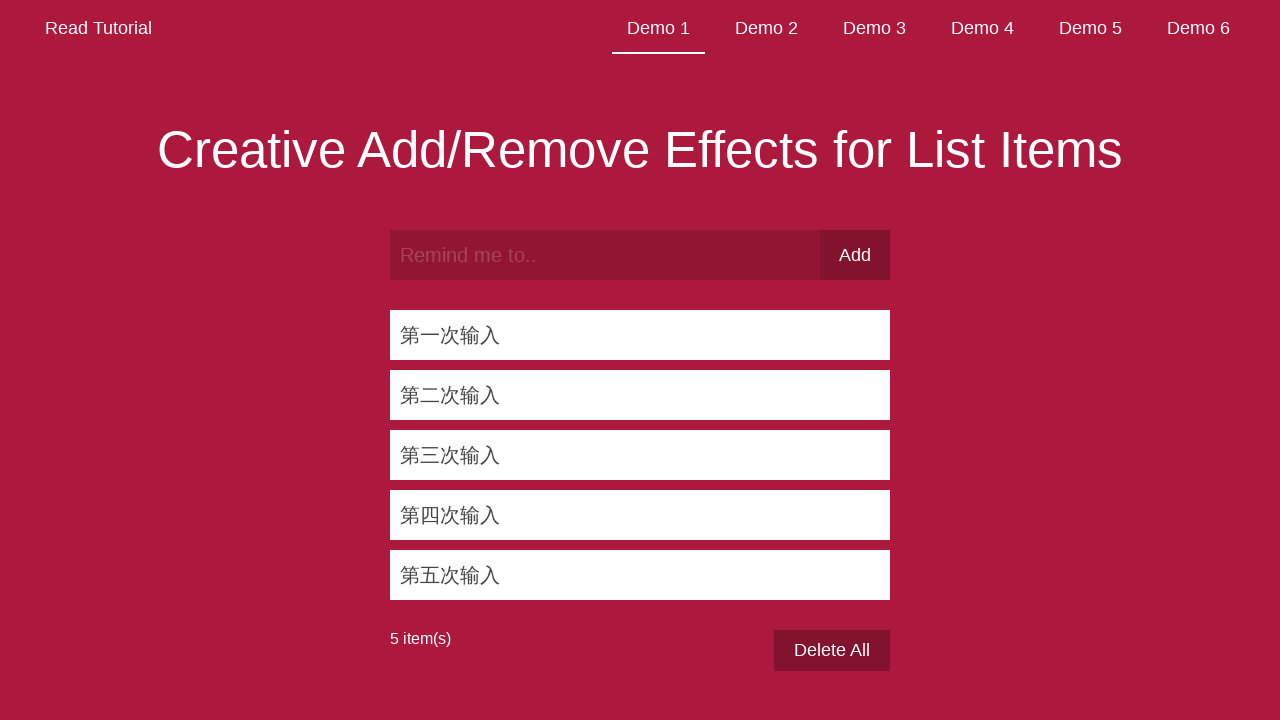

Verified reminder containers are displayed
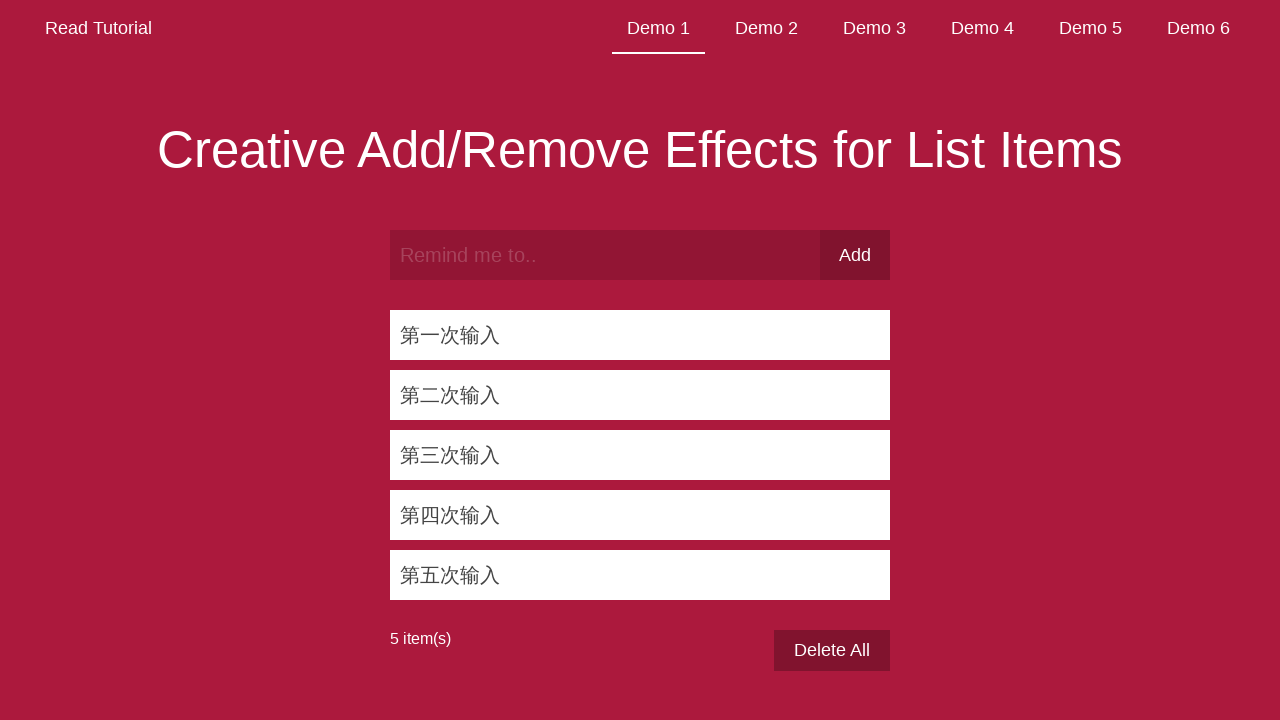

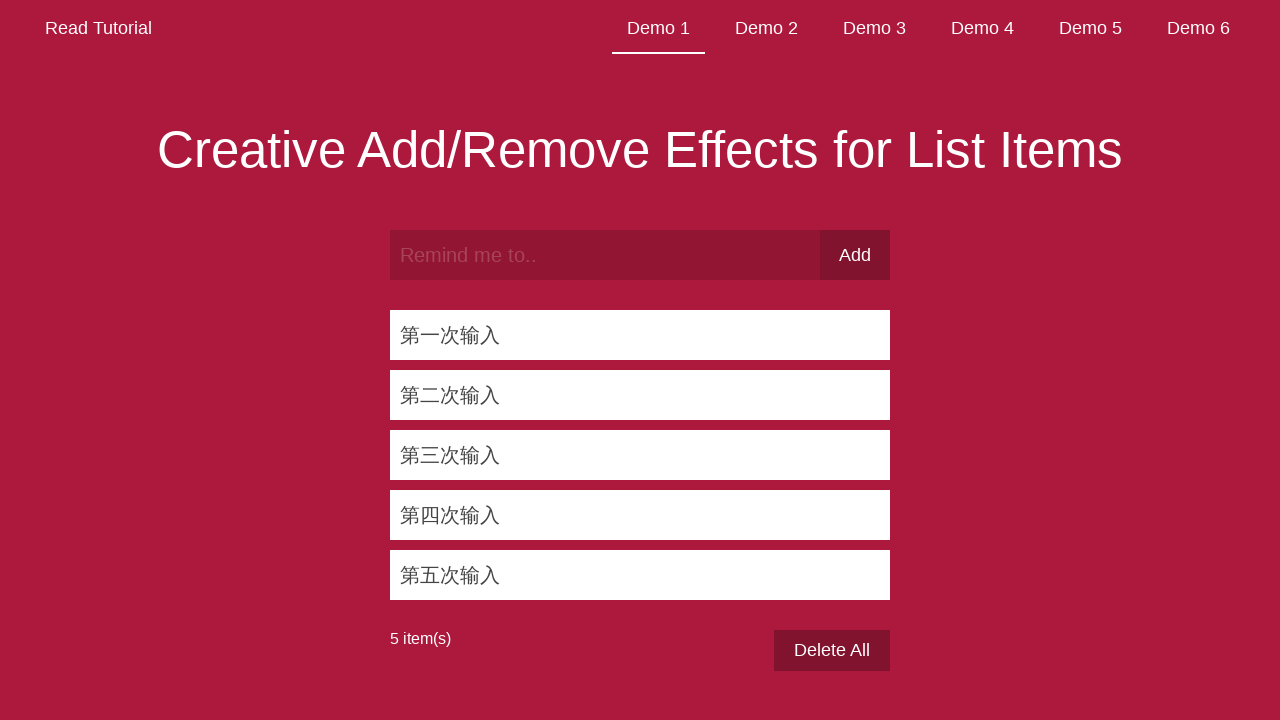